Tests JavaScript alert handling by navigating to an alerts practice page, triggering an alert, and accepting it

Starting URL: https://demo.automationtesting.in/Alerts.html

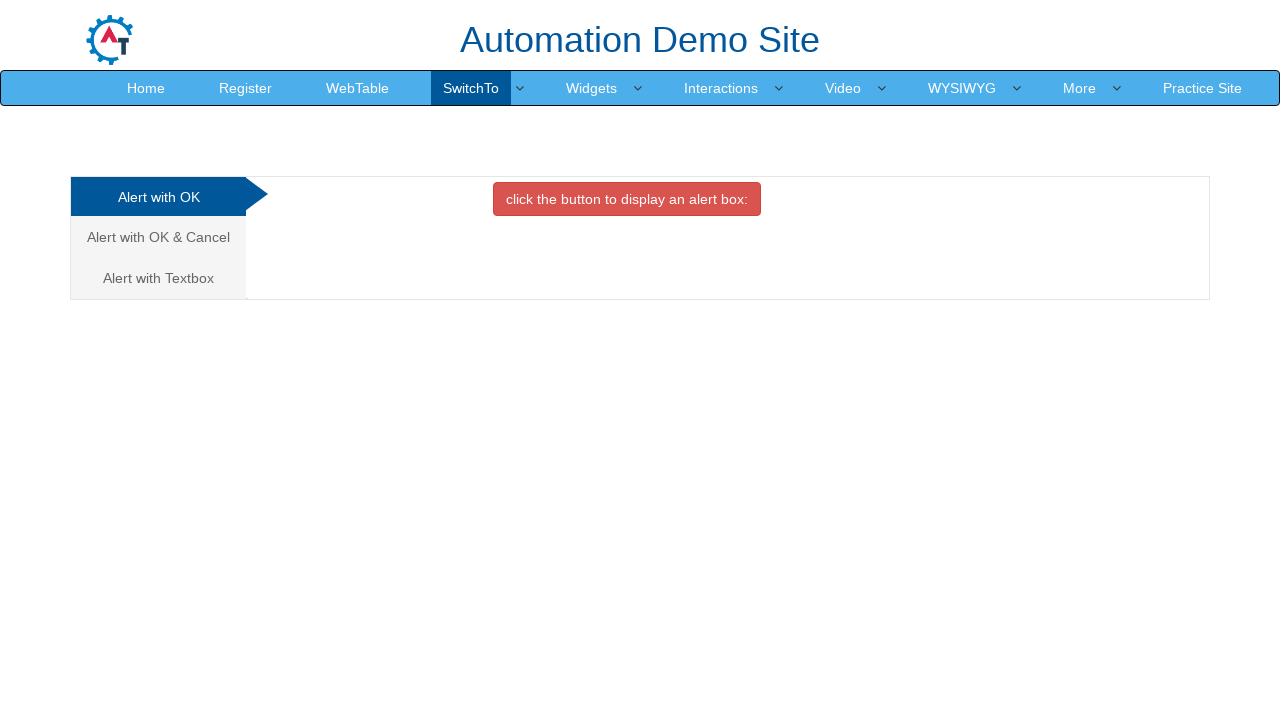

Navigated to alerts practice page
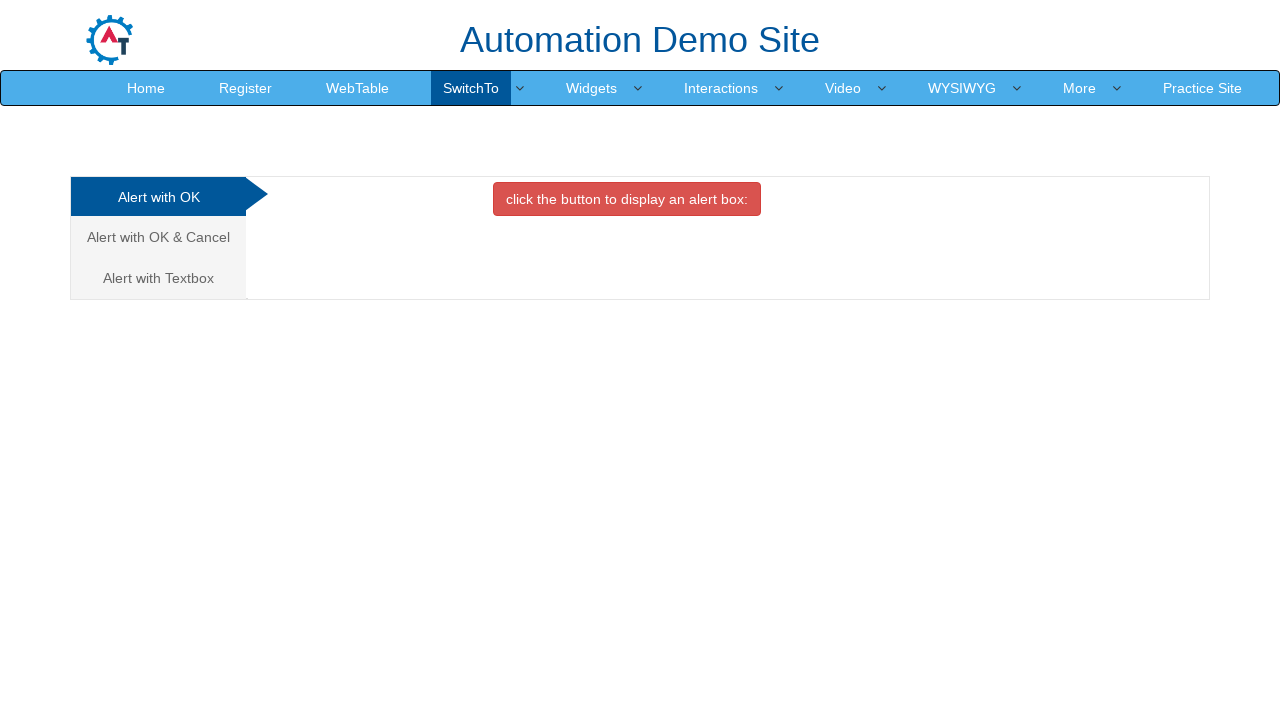

Clicked on second analytics link to switch to alert section at (158, 237) on (//a[@class='analystic'])[2]
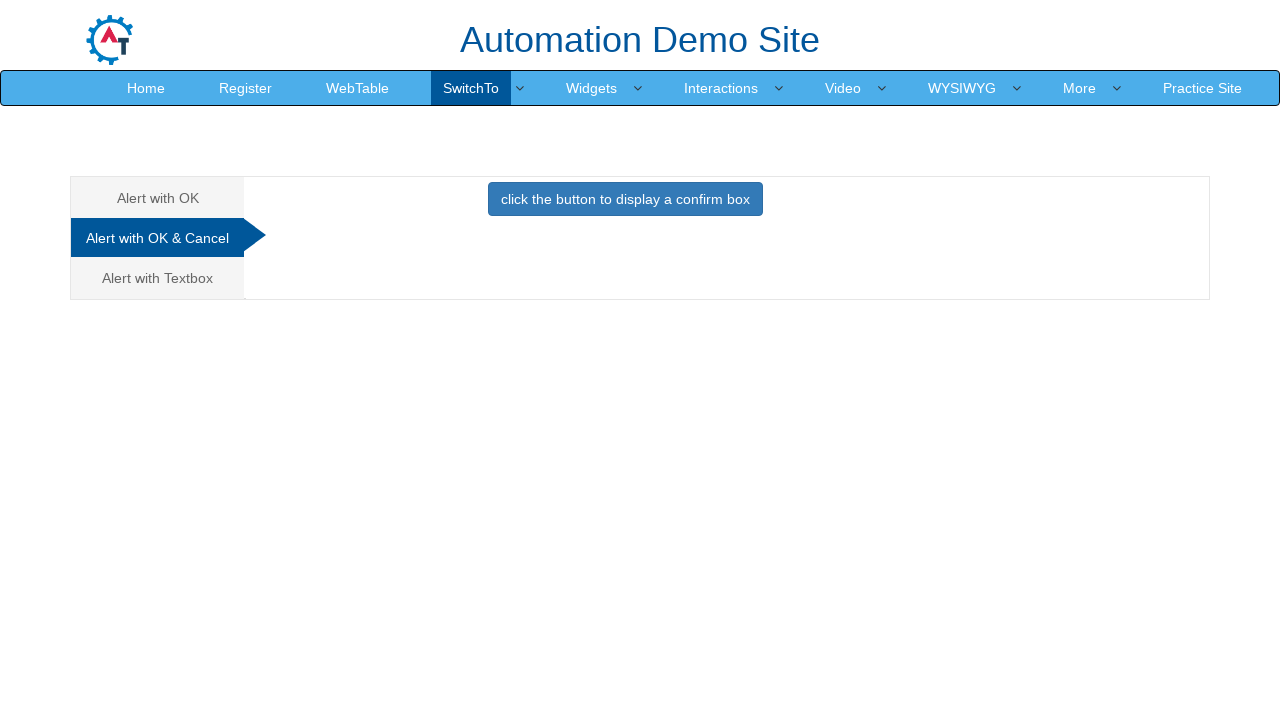

Clicked button to trigger JavaScript alert at (625, 199) on button.btn.btn-primary
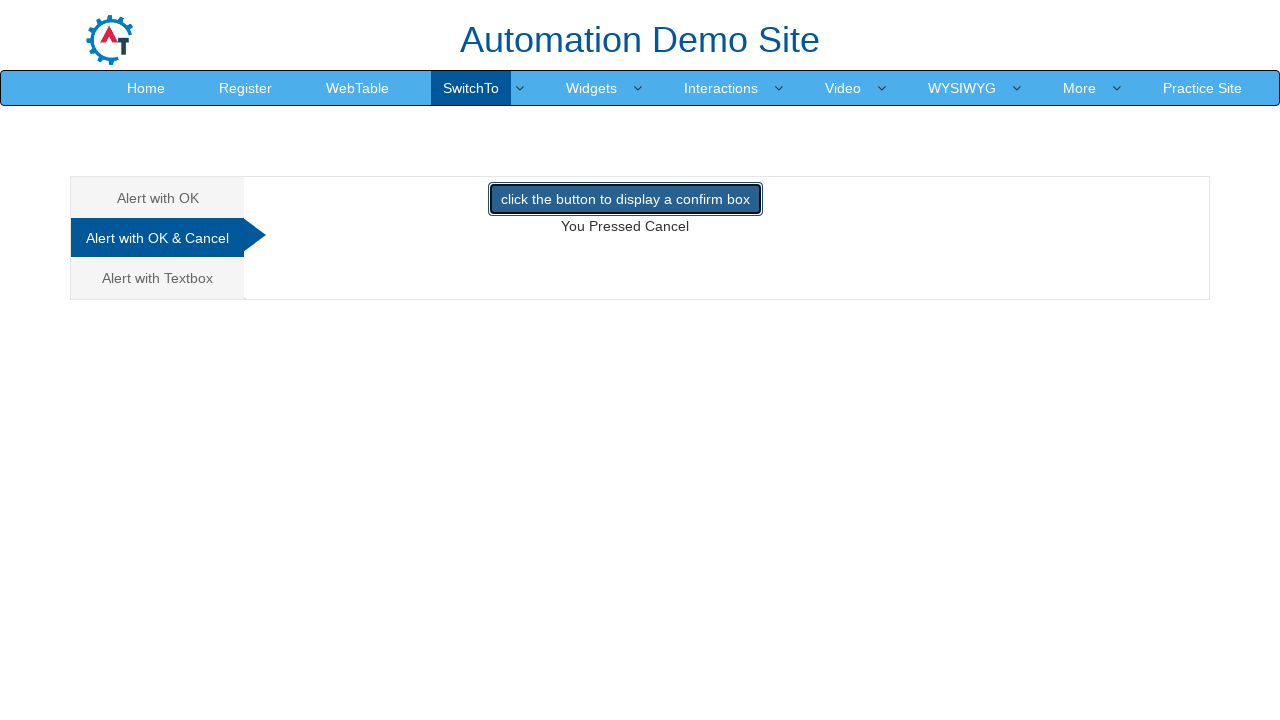

Accepted JavaScript alert dialog
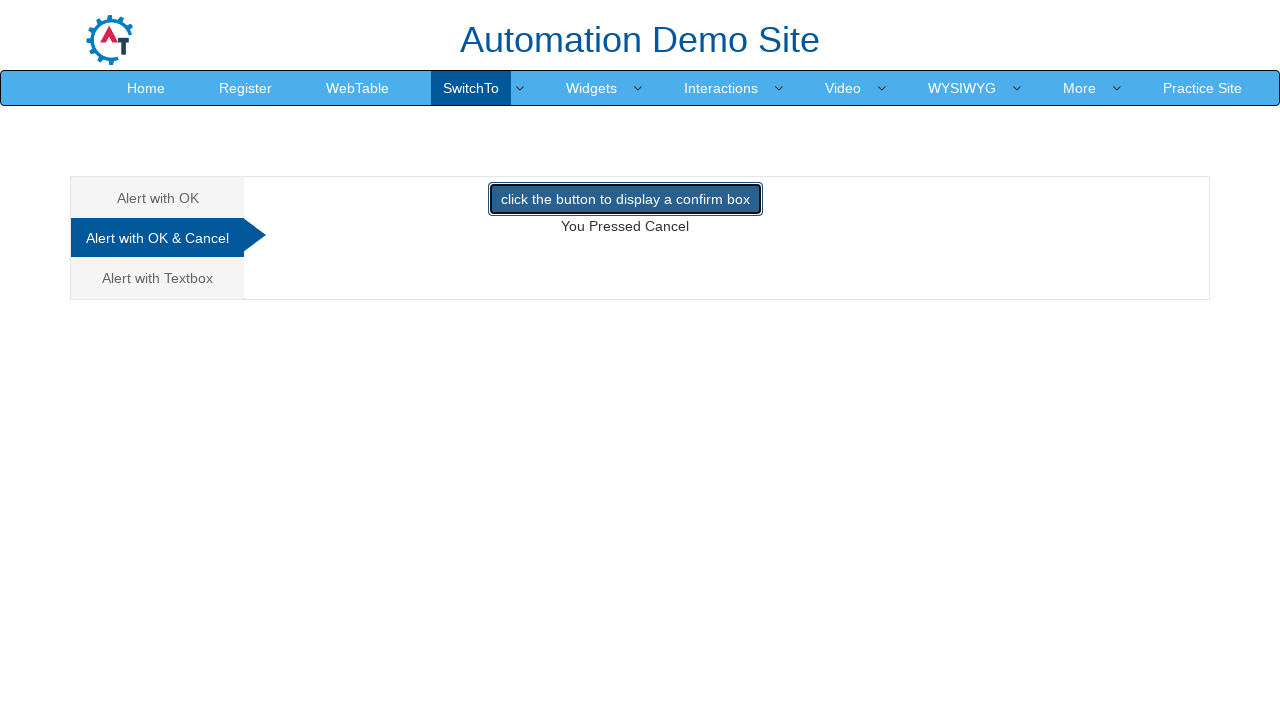

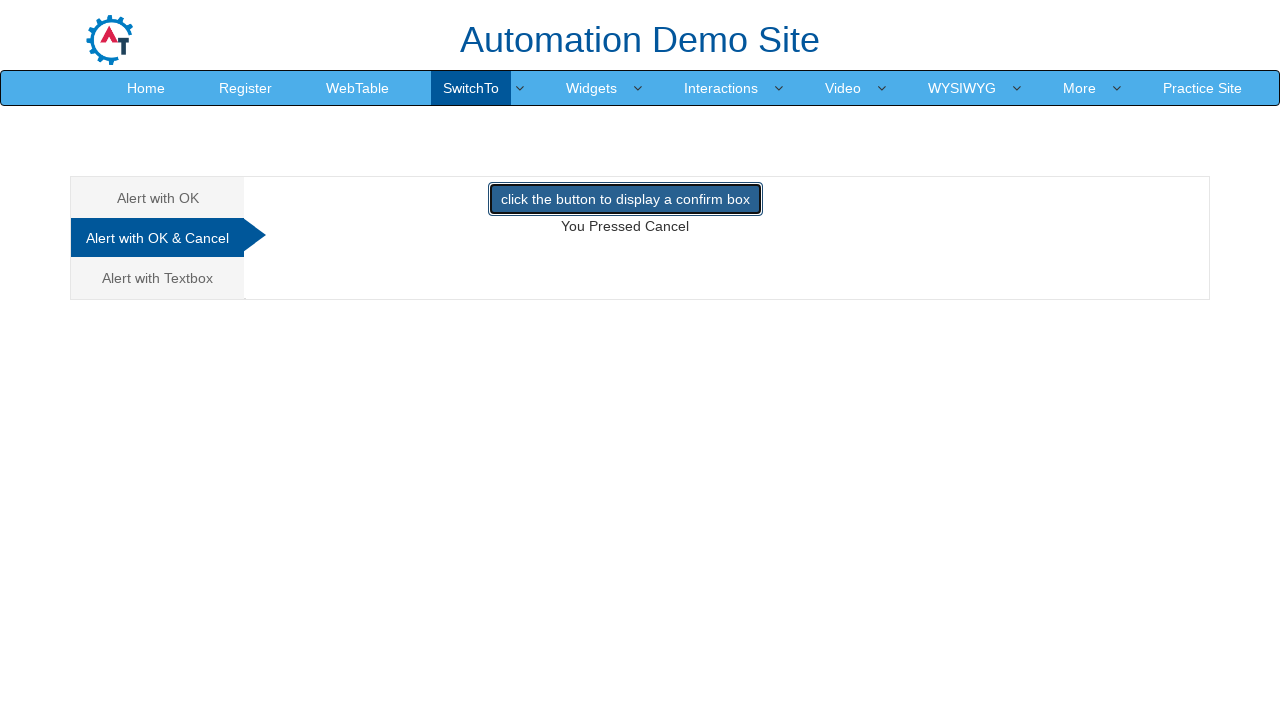